Tests JavaScript Alert by clicking the alert button, verifying the alert text, and accepting the alert

Starting URL: https://the-internet.herokuapp.com/javascript_alerts

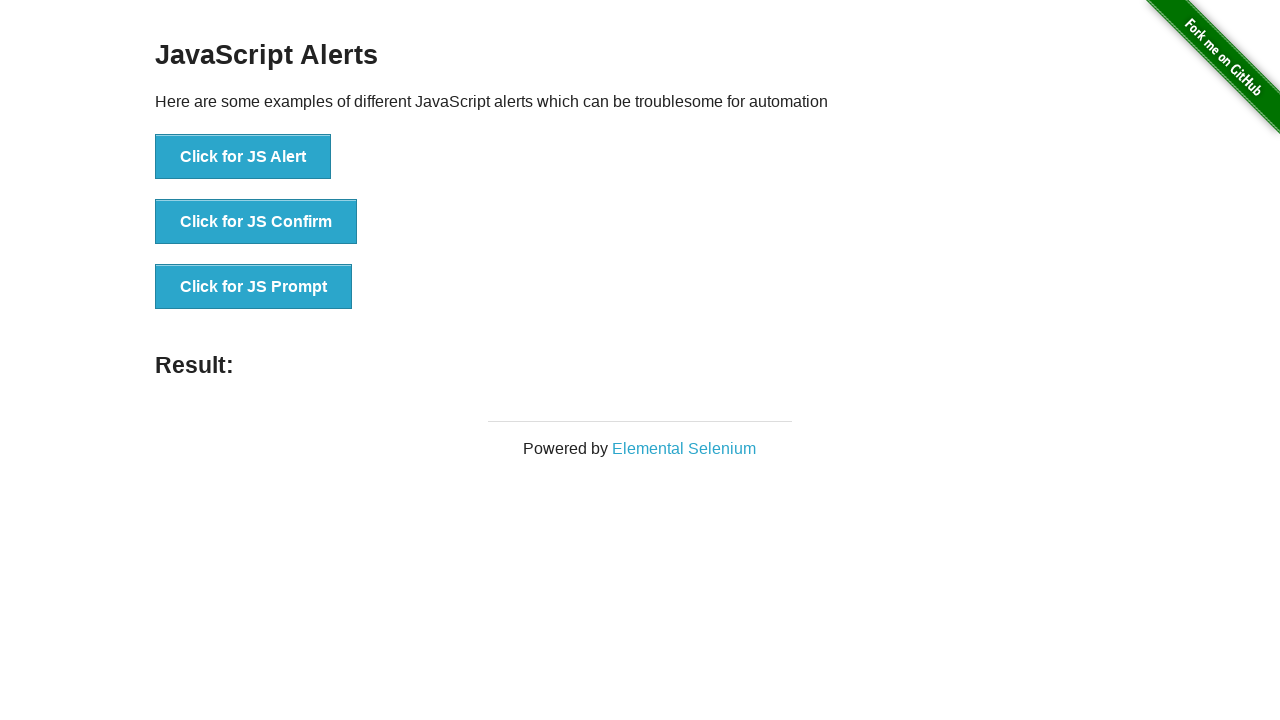

Clicked the 'Click for JS Alert' button at (243, 157) on xpath=//*[text()='Click for JS Alert']
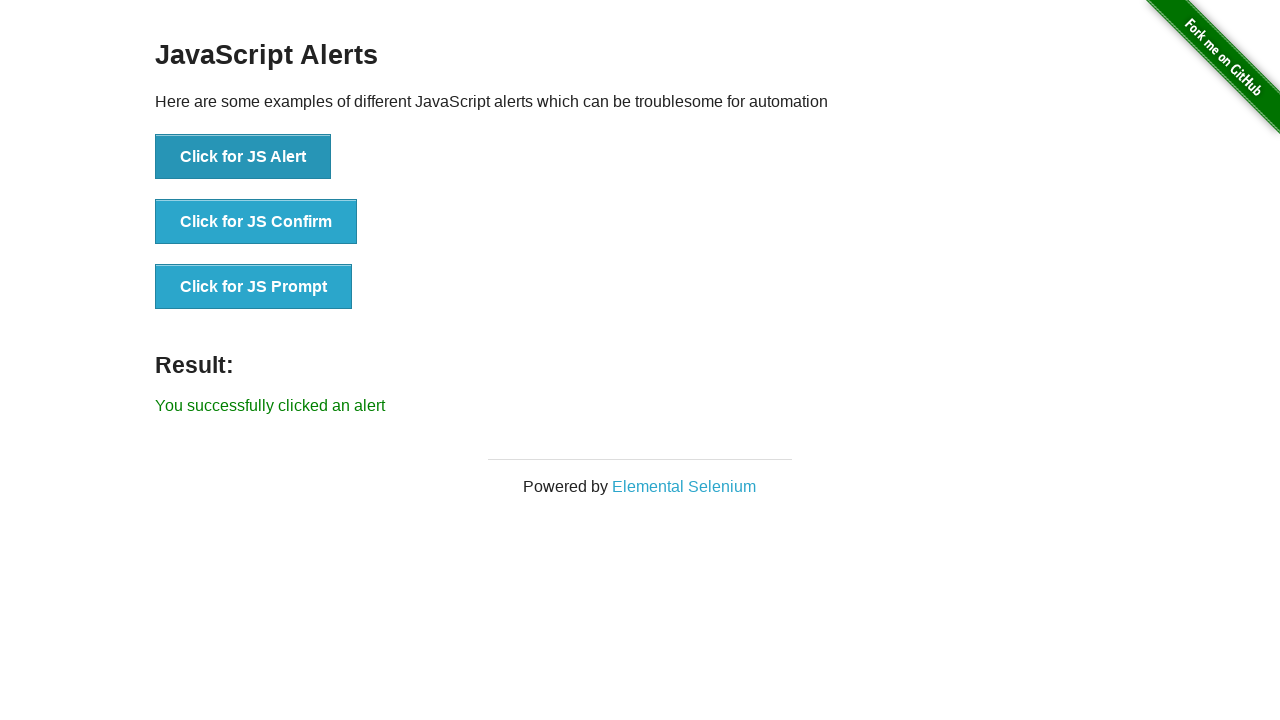

Registered dialog handler to verify and accept alert with message 'I am a JS Alert'
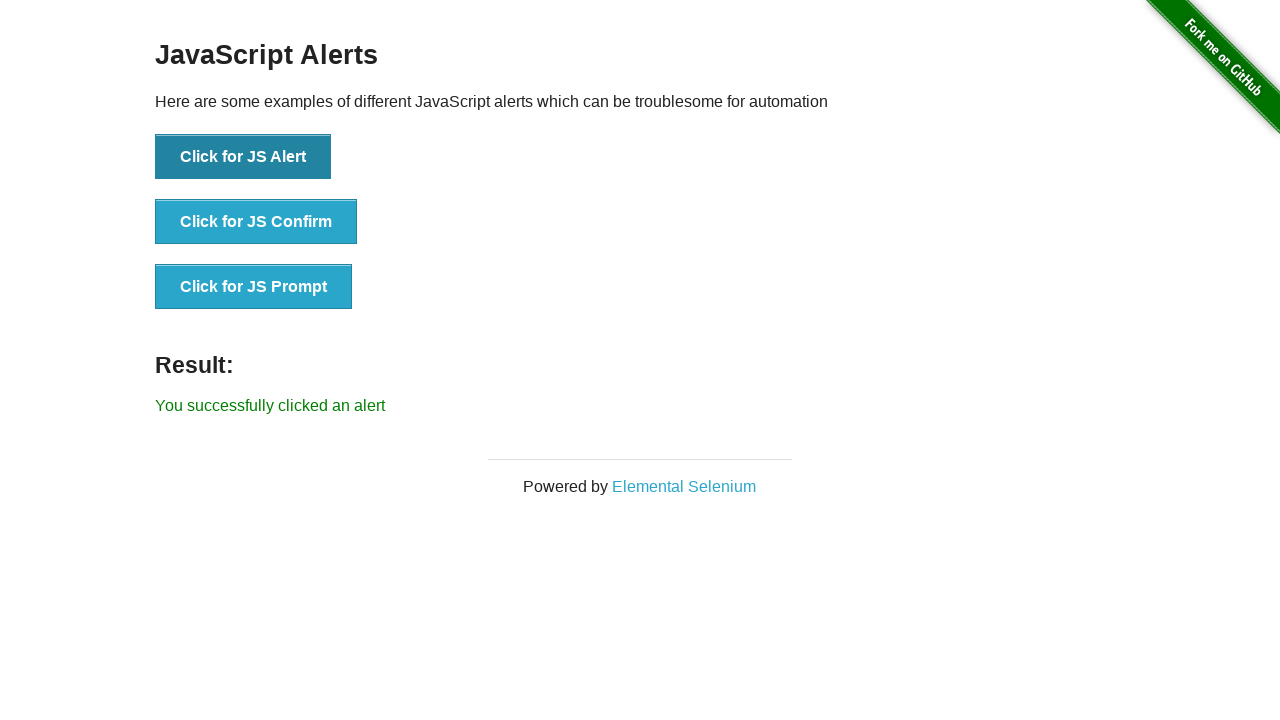

Clicked the 'Click for JS Alert' button again to trigger the alert at (243, 157) on xpath=//*[text()='Click for JS Alert']
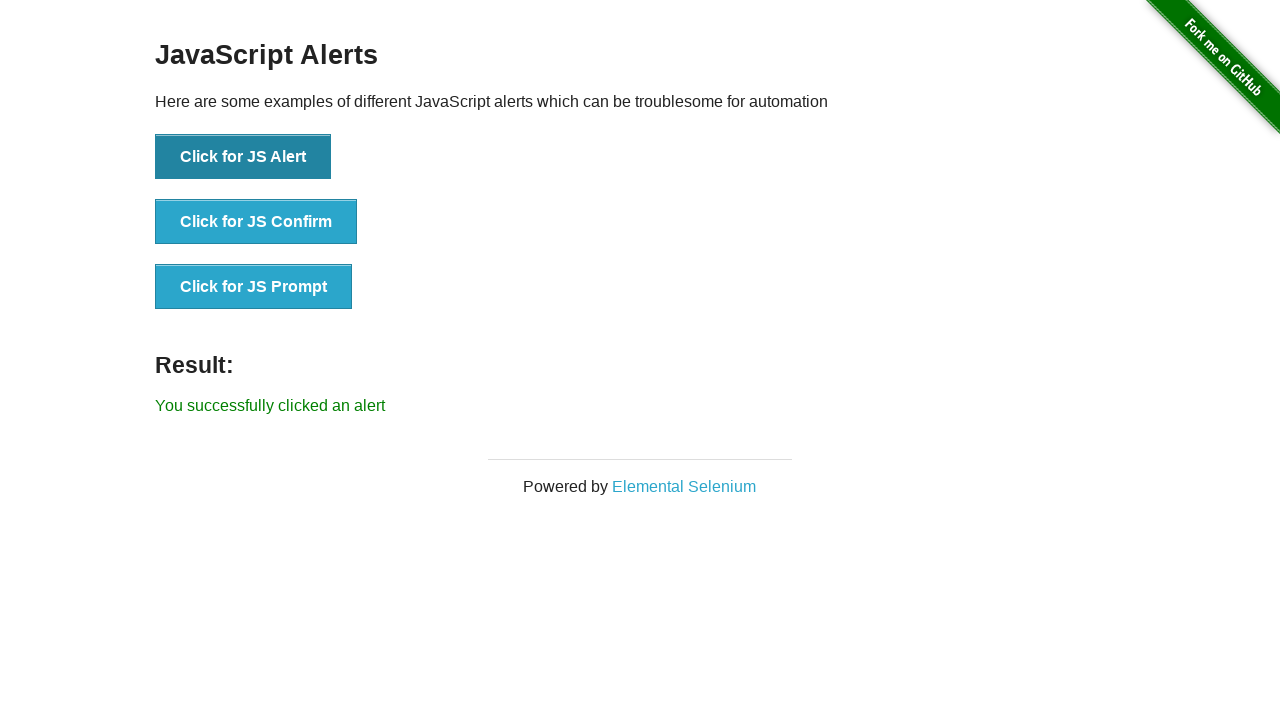

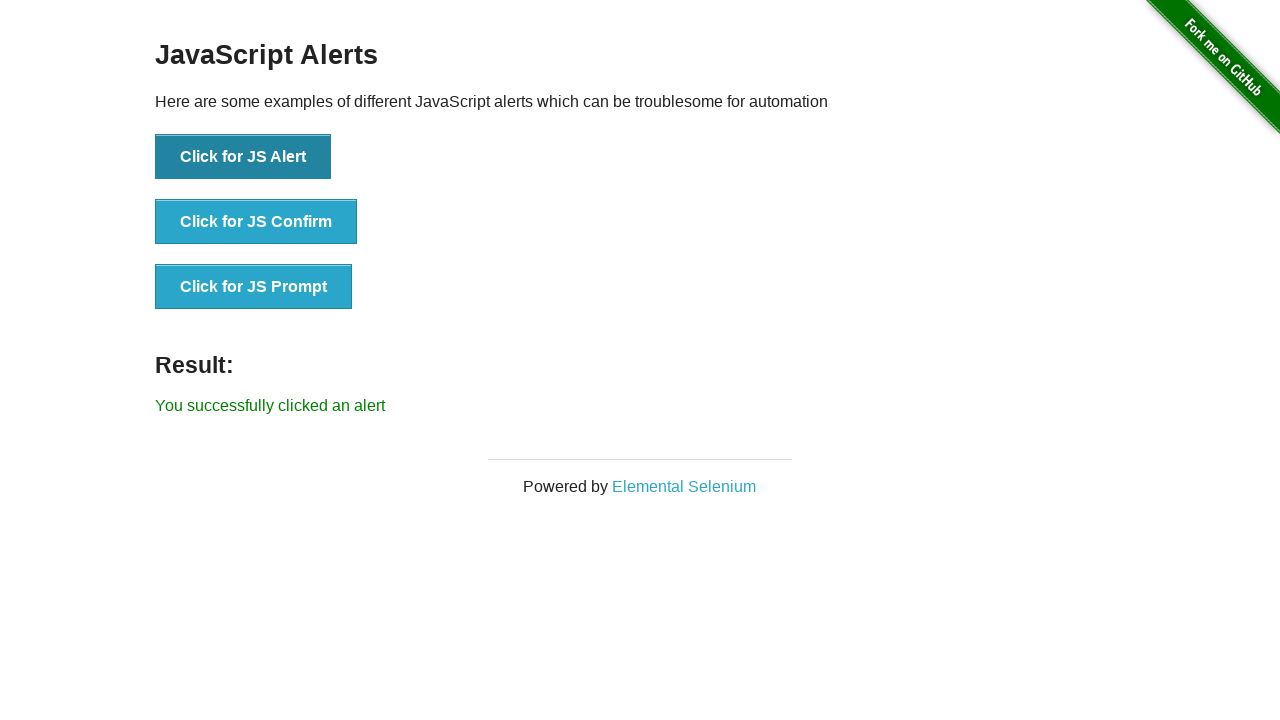